Navigates to DemoQA text-box page and fills the full name field with a name.

Starting URL: https://demoqa.com/text-box

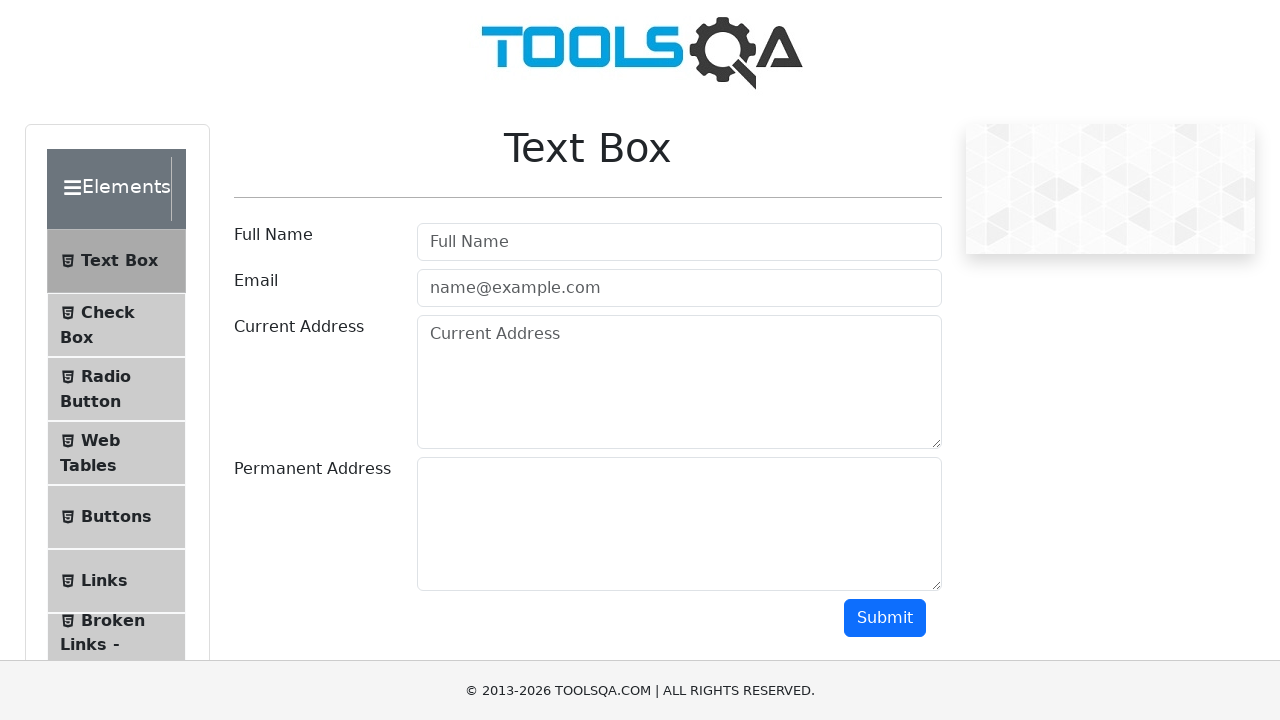

Filled full name field with 'Juan Cruz' on #userName
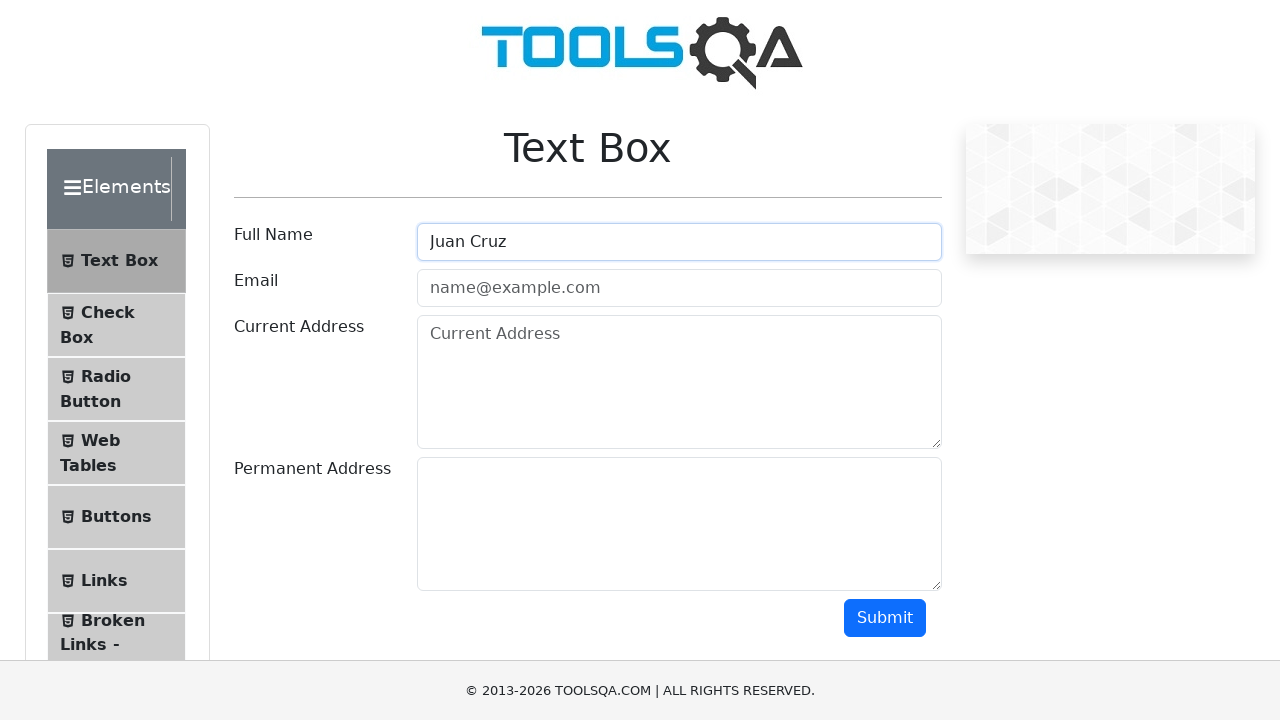

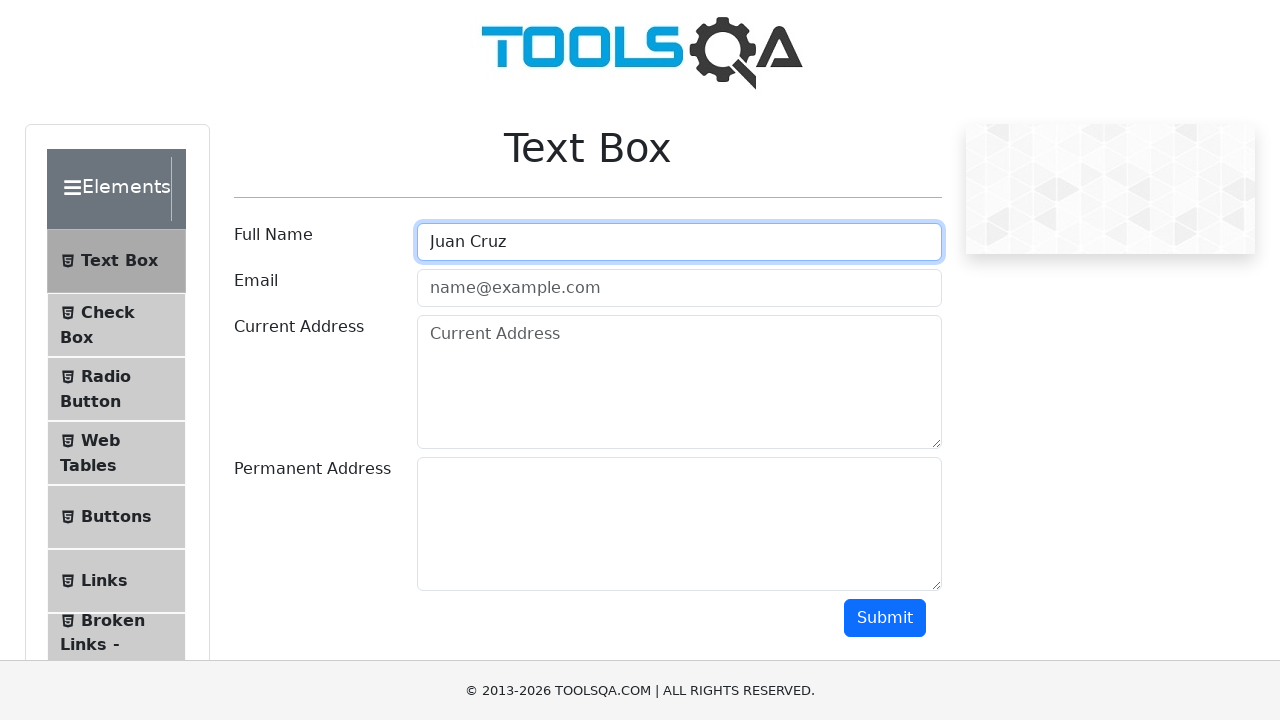